Tests clicking radio button elements and verifying selection state

Starting URL: http://sahitest.com/demo/formTest.htm

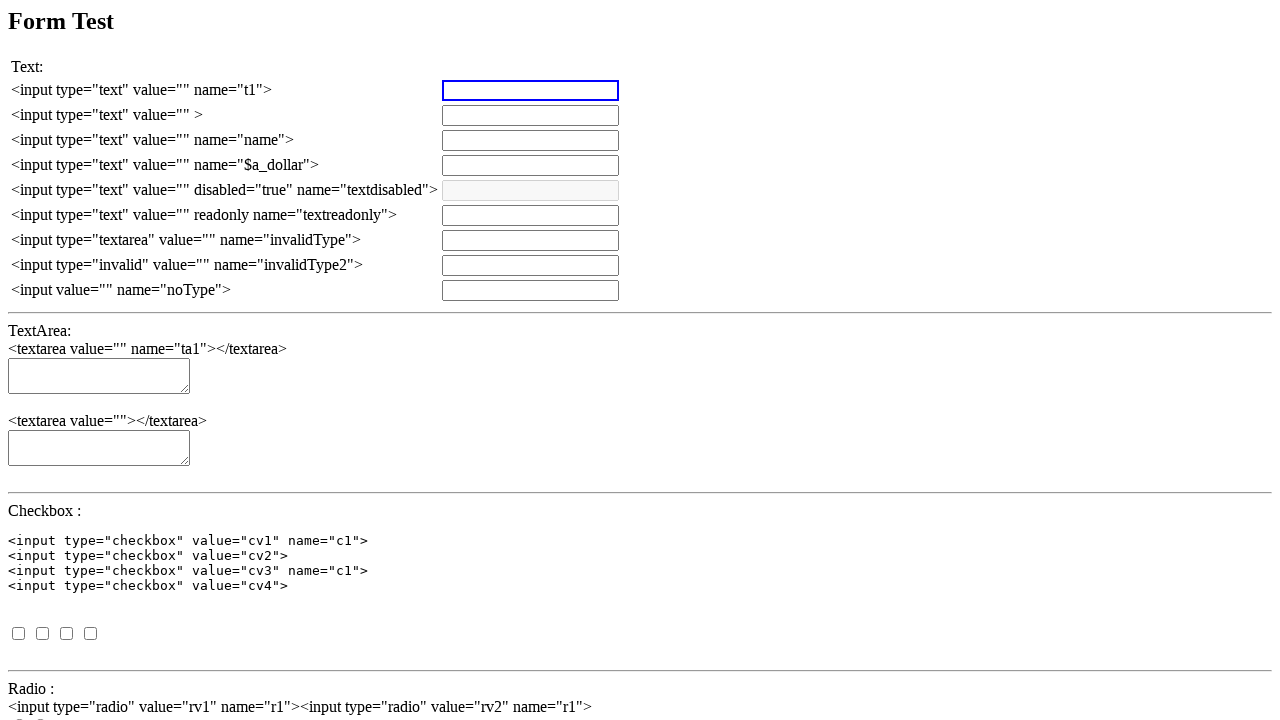

Set up dialog handler to accept alerts
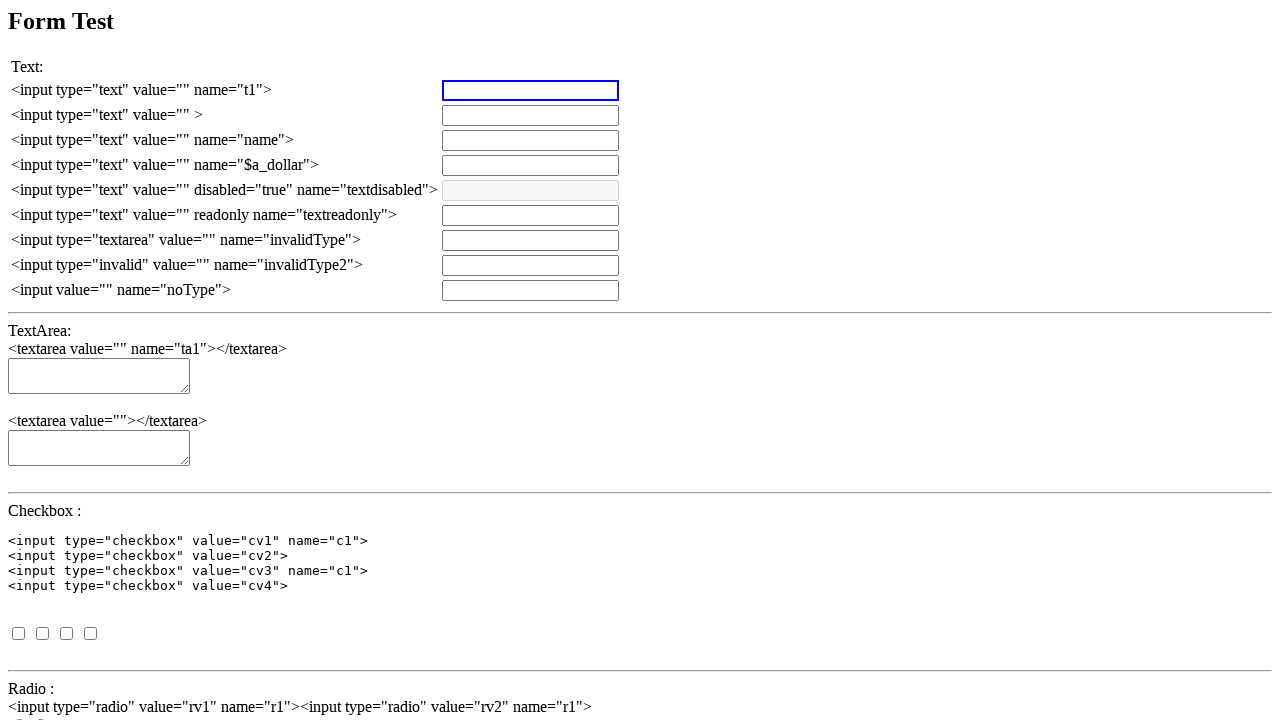

Clicked first radio button (rv1) at (20, 714) on input[value='rv1']
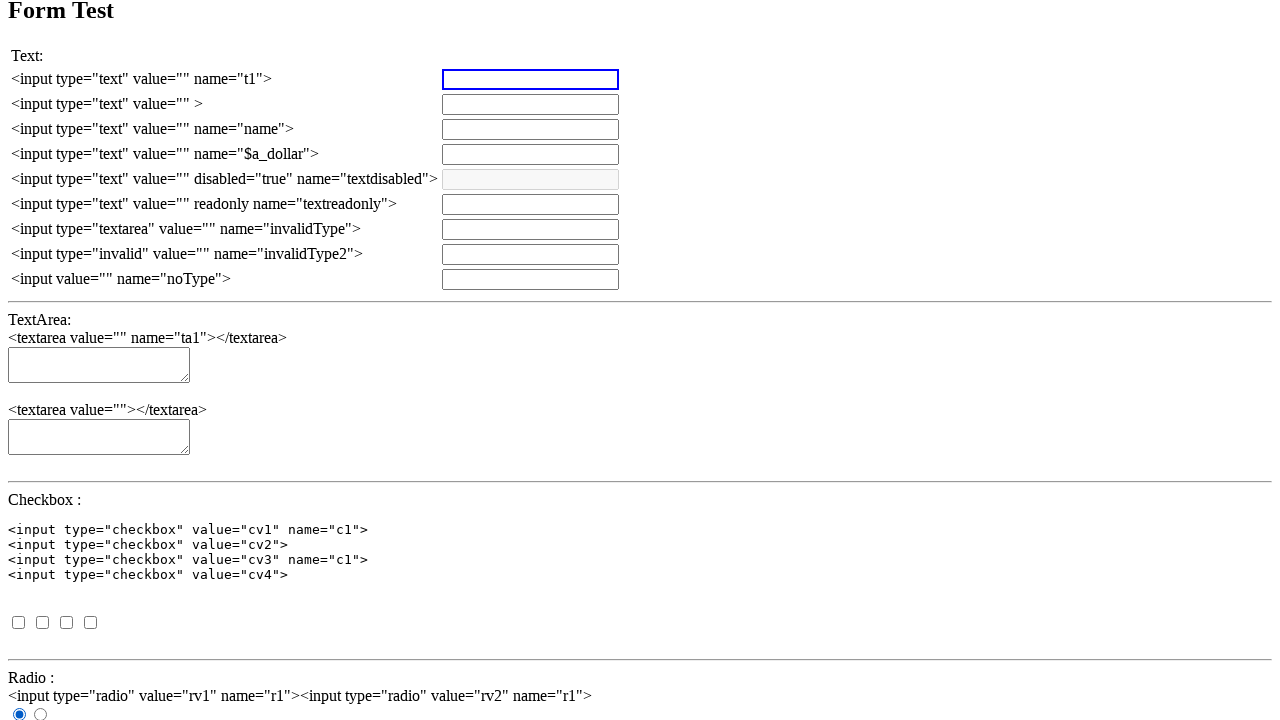

Clicked second radio button (rv2) at (40, 714) on input[value='rv2']
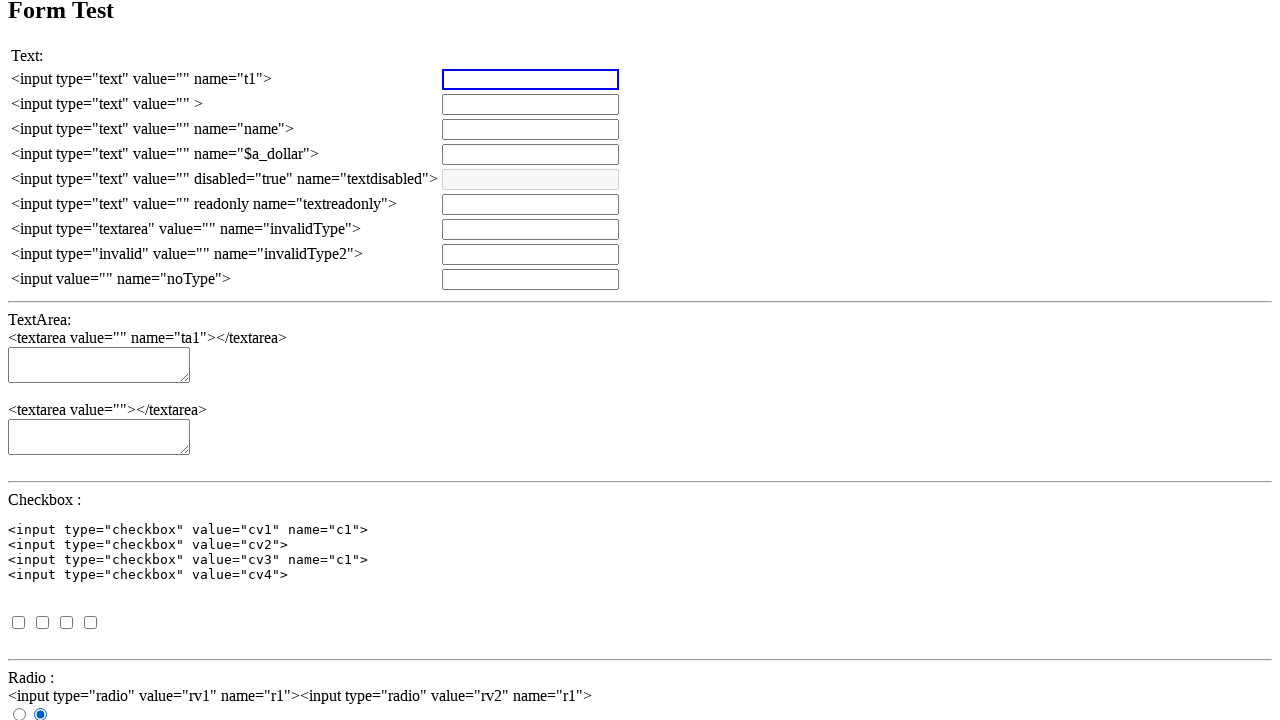

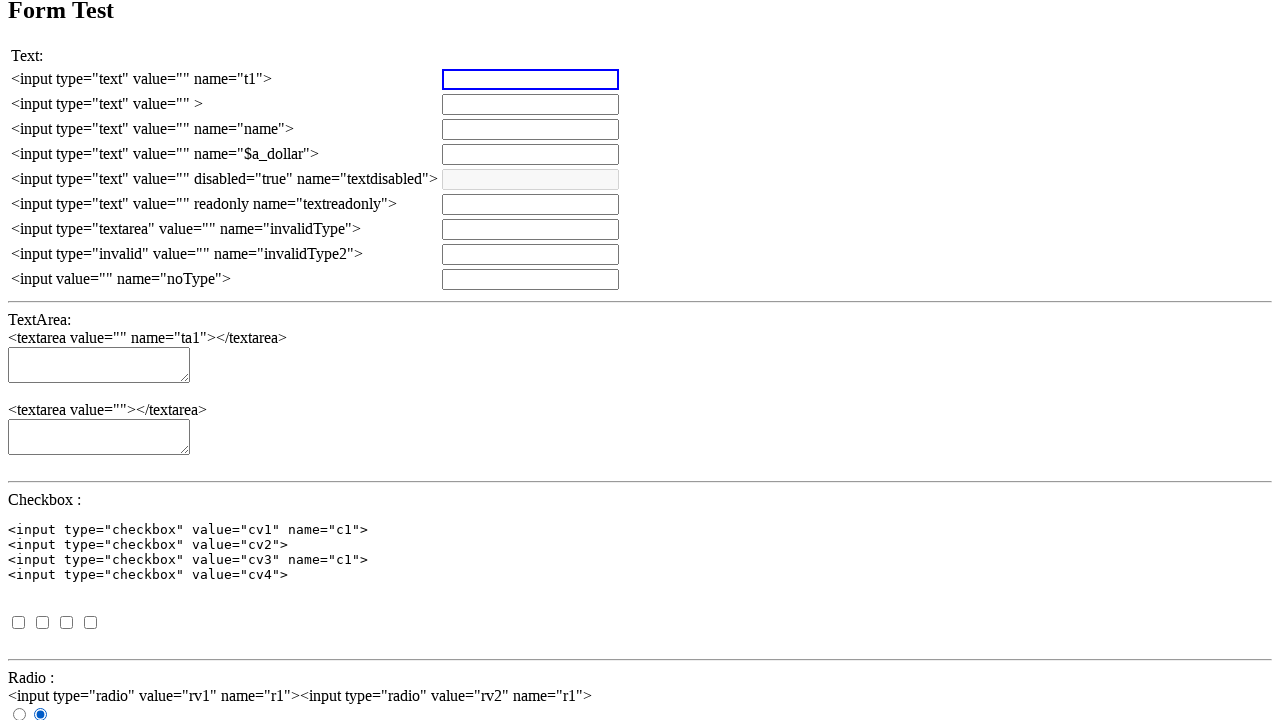